Navigates to Gmail homepage and verifies the page title is correct

Starting URL: https://www.gmail.com

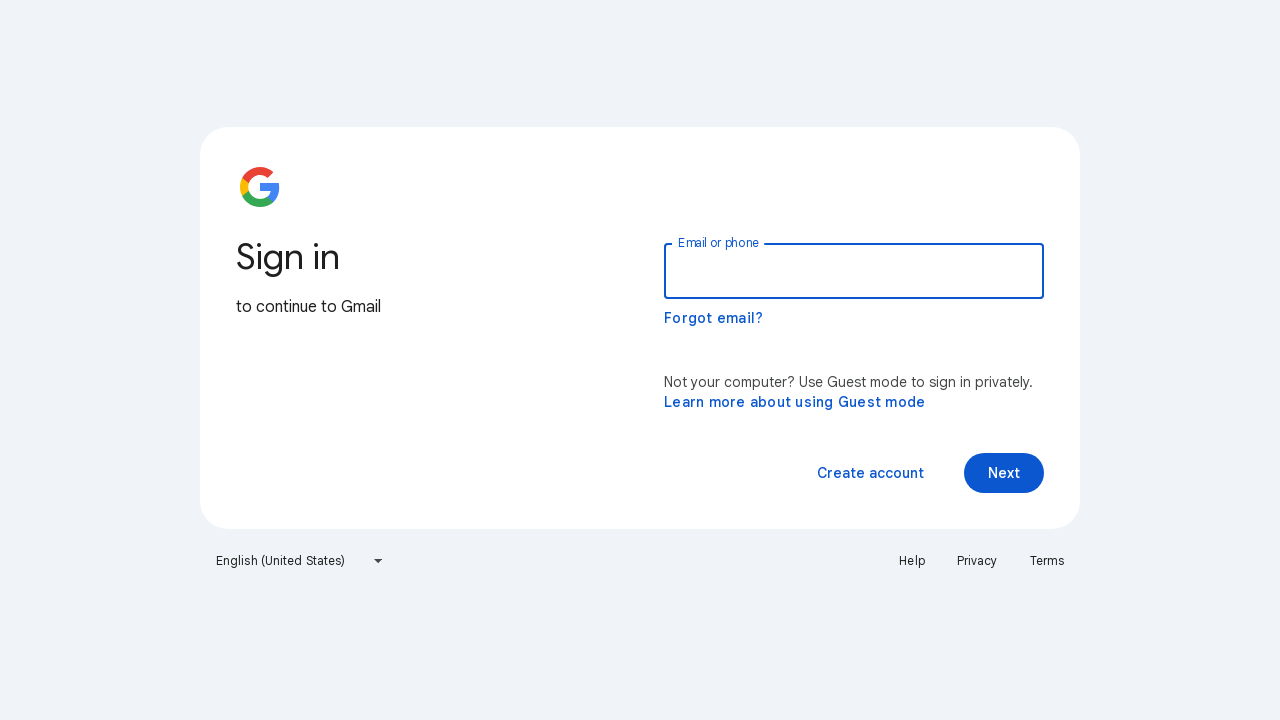

Navigated to Gmail homepage
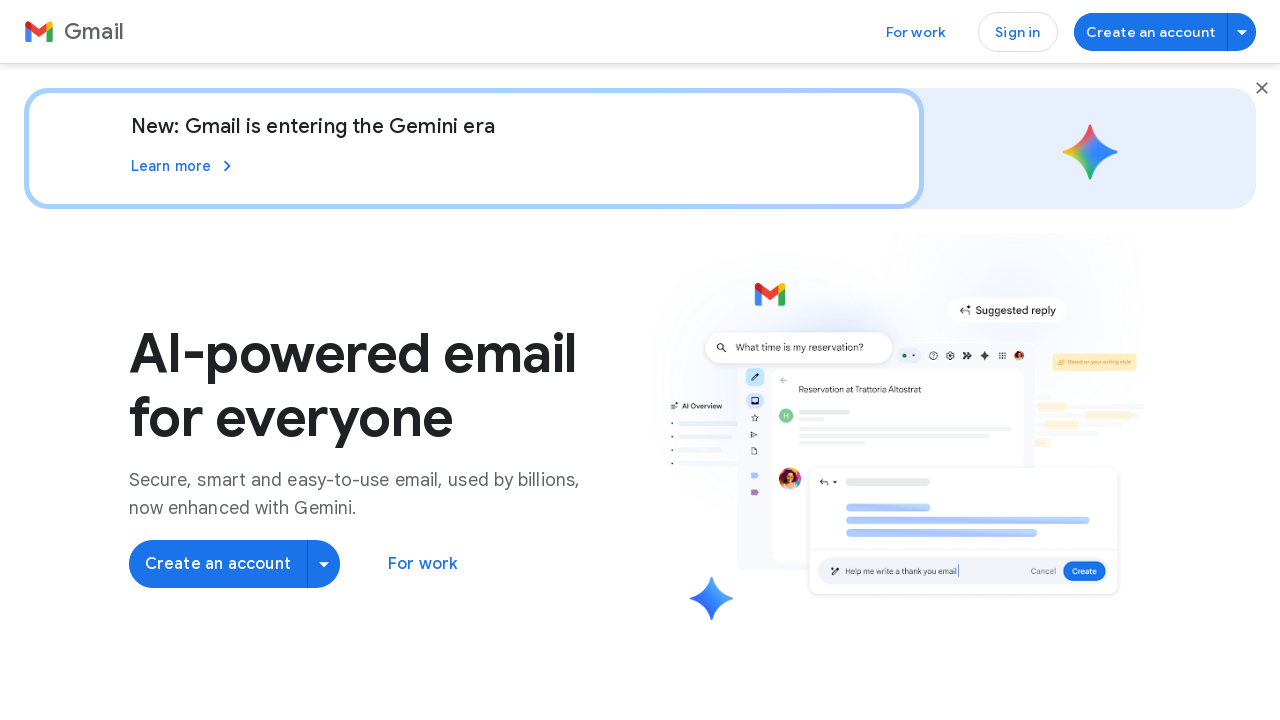

Verified page title contains 'Gmail'
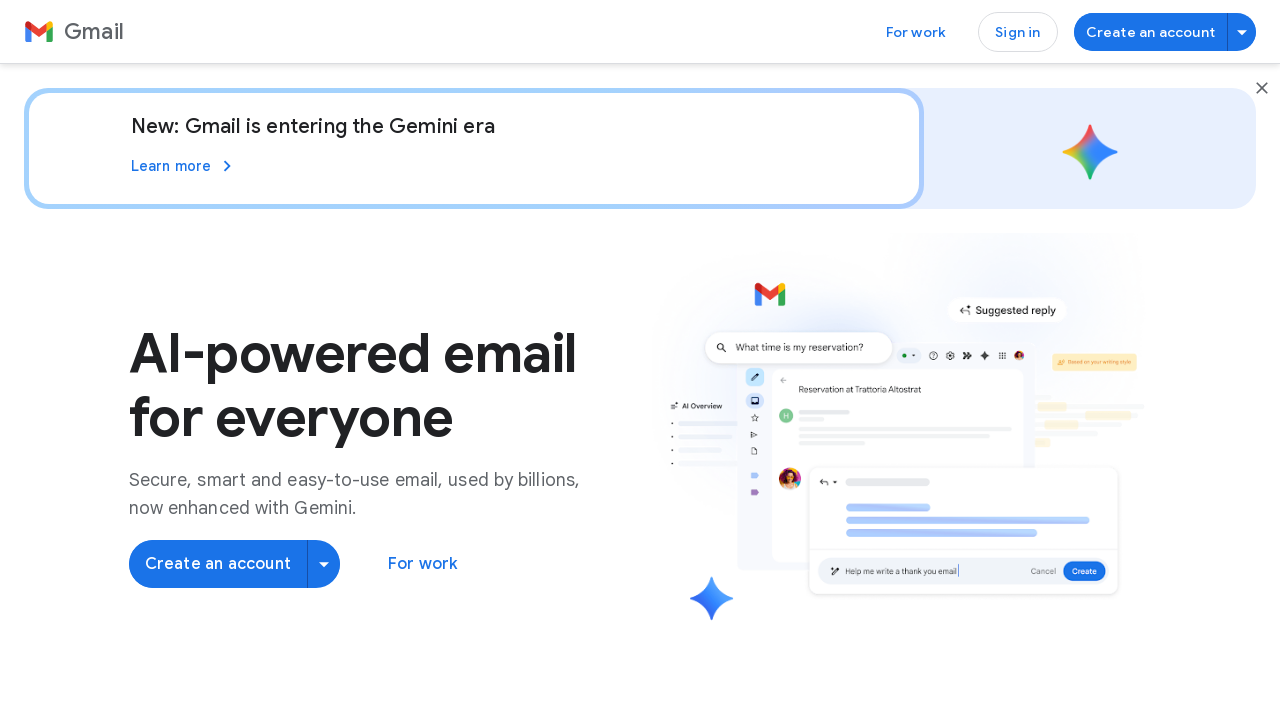

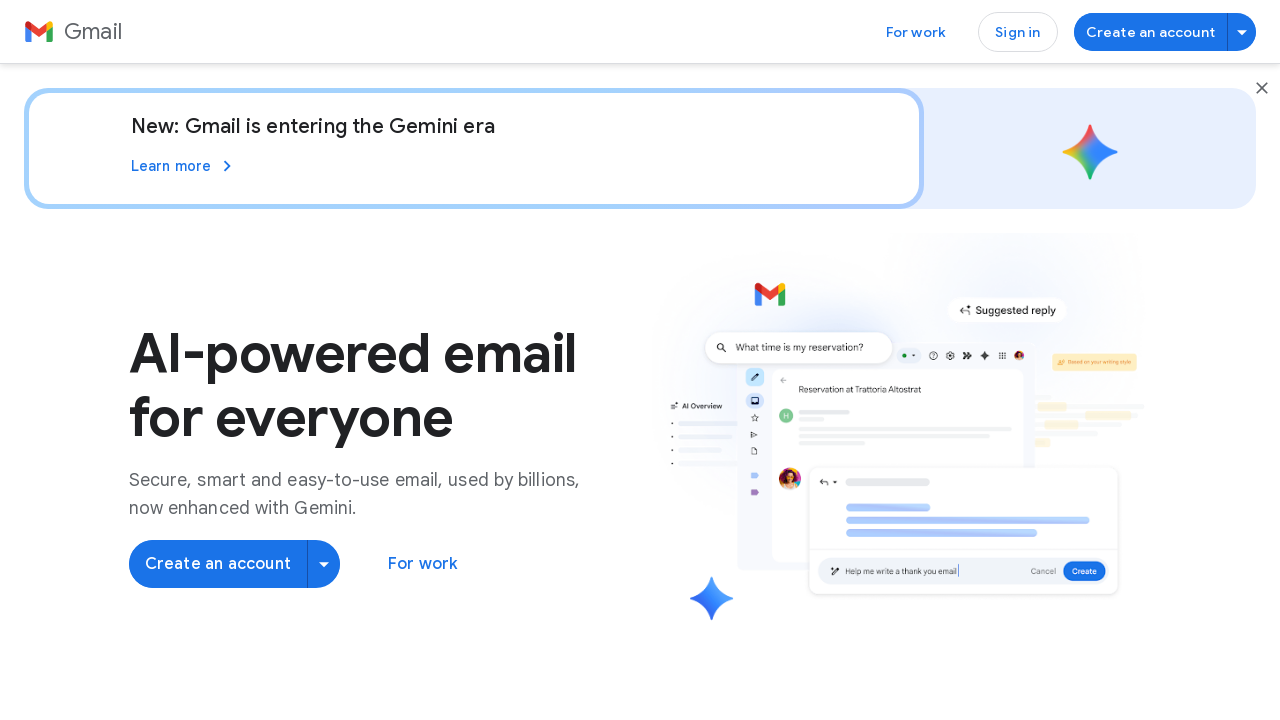